Tests that the unrestricted resizable box can be freely resized by dragging its resize handle

Starting URL: https://demoqa.com/resizable

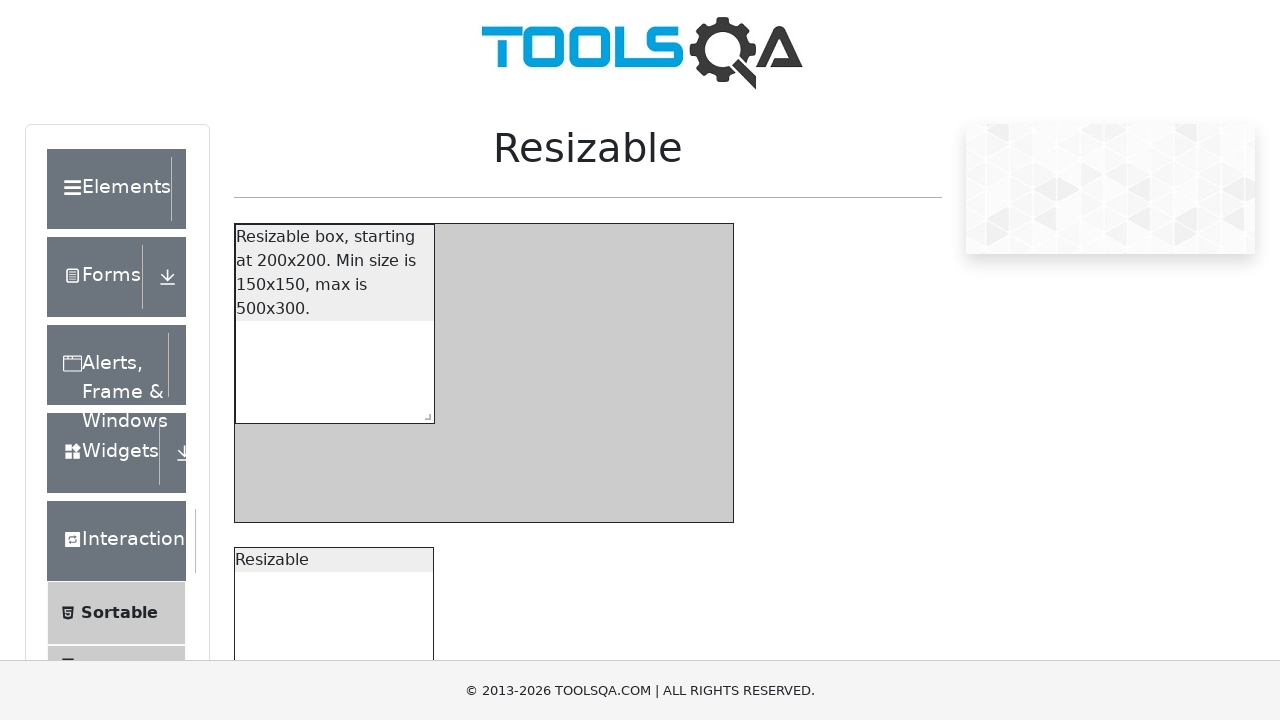

Scrolled unrestricted resizable box into view
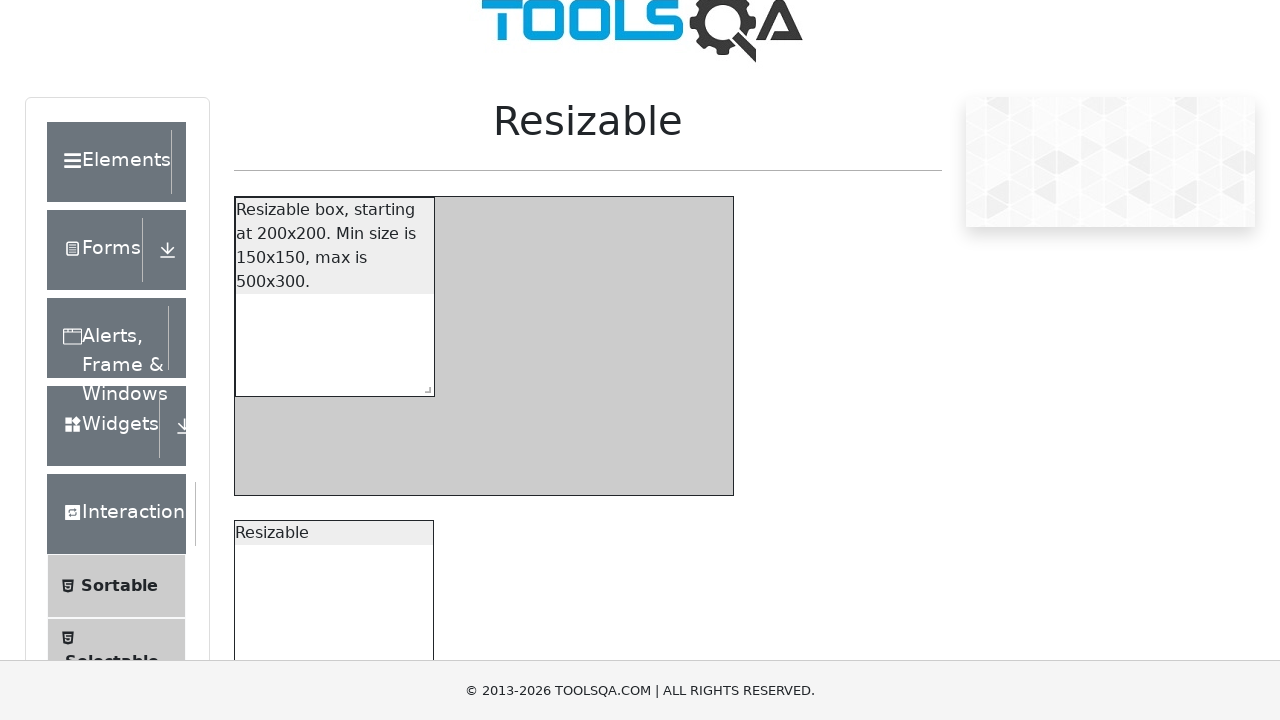

Located the resize handle for the resizable box
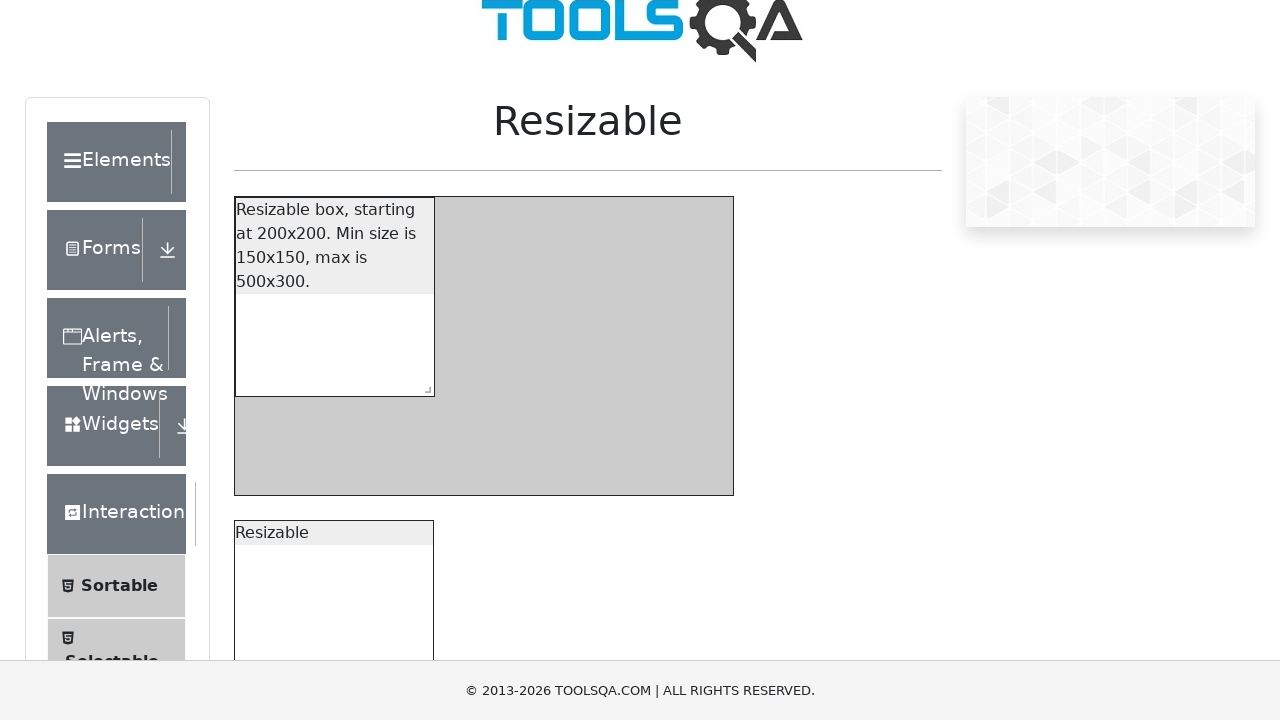

Dragged resize handle 200px right and 200px down to resize the box at (613, 532)
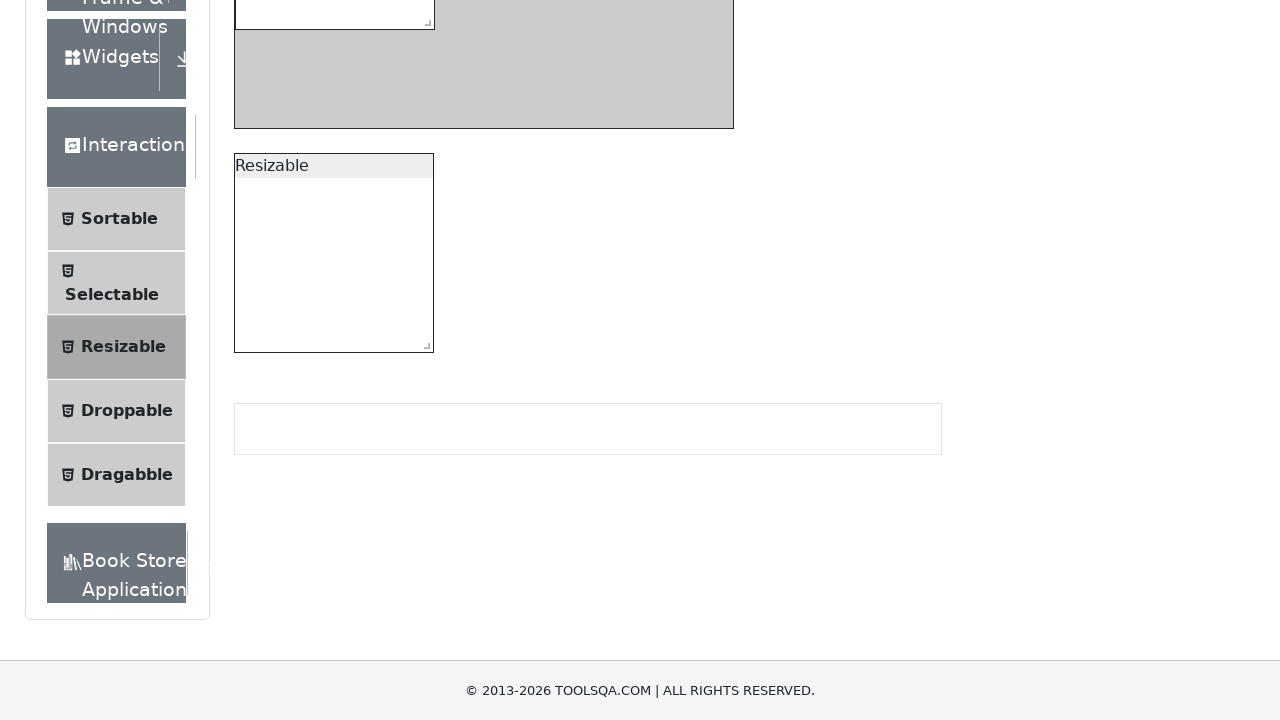

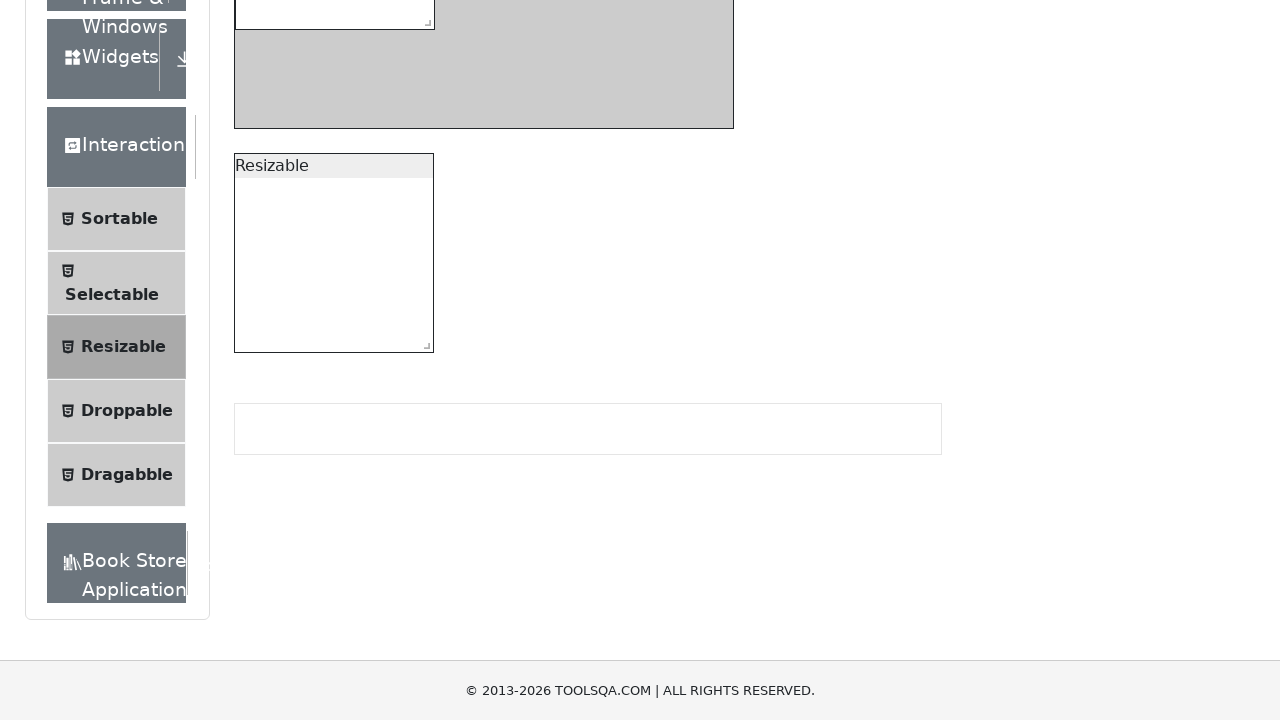